Tests adding multiple different products to cart - first adds one bracelet, then navigates to shoes and adds 3 of them, verifying cart shows 4 items total

Starting URL: https://atid.store/product/anchor-bracelet/

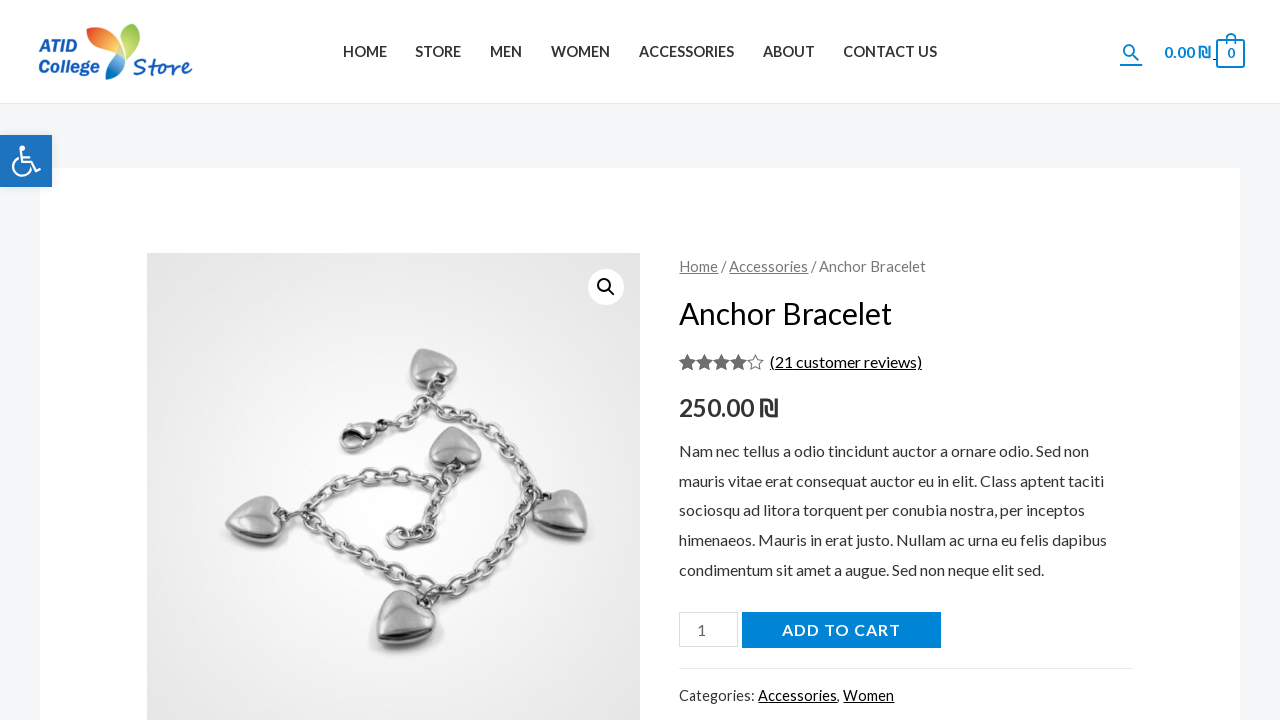

Clicked add to cart button for anchor bracelet at (841, 630) on [name='add-to-cart']
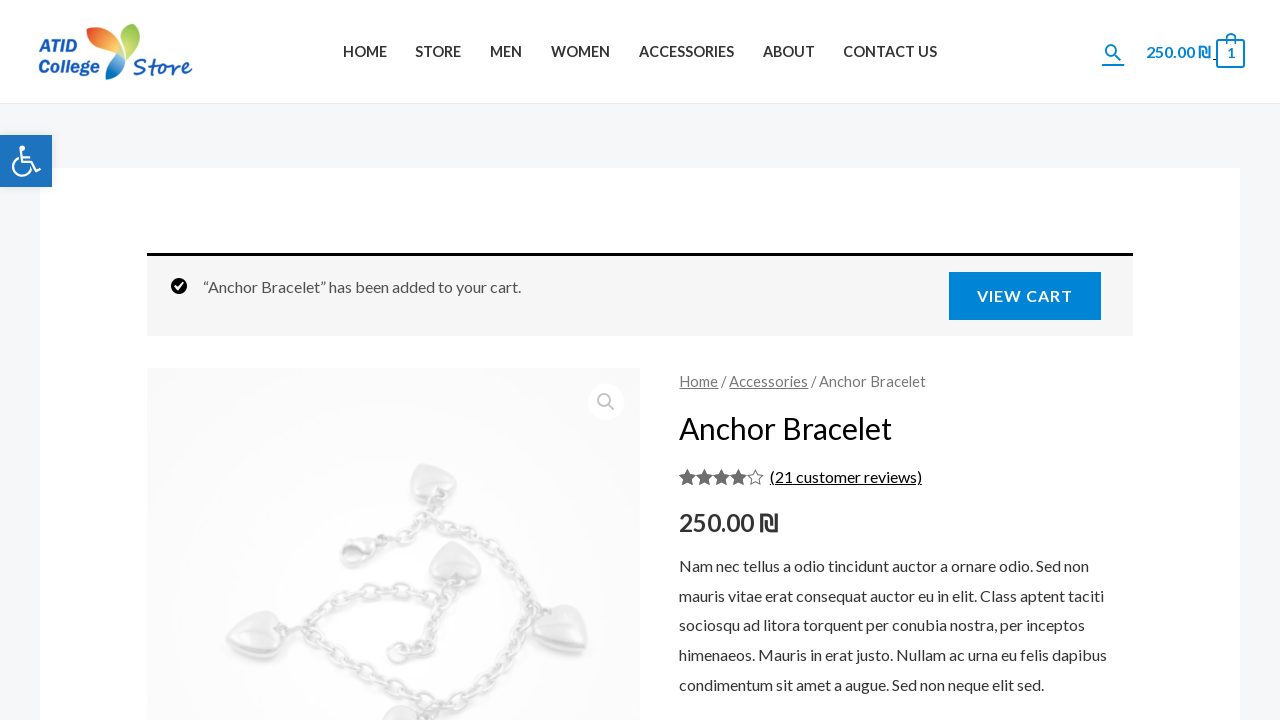

Navigated to ATID black shoes product page
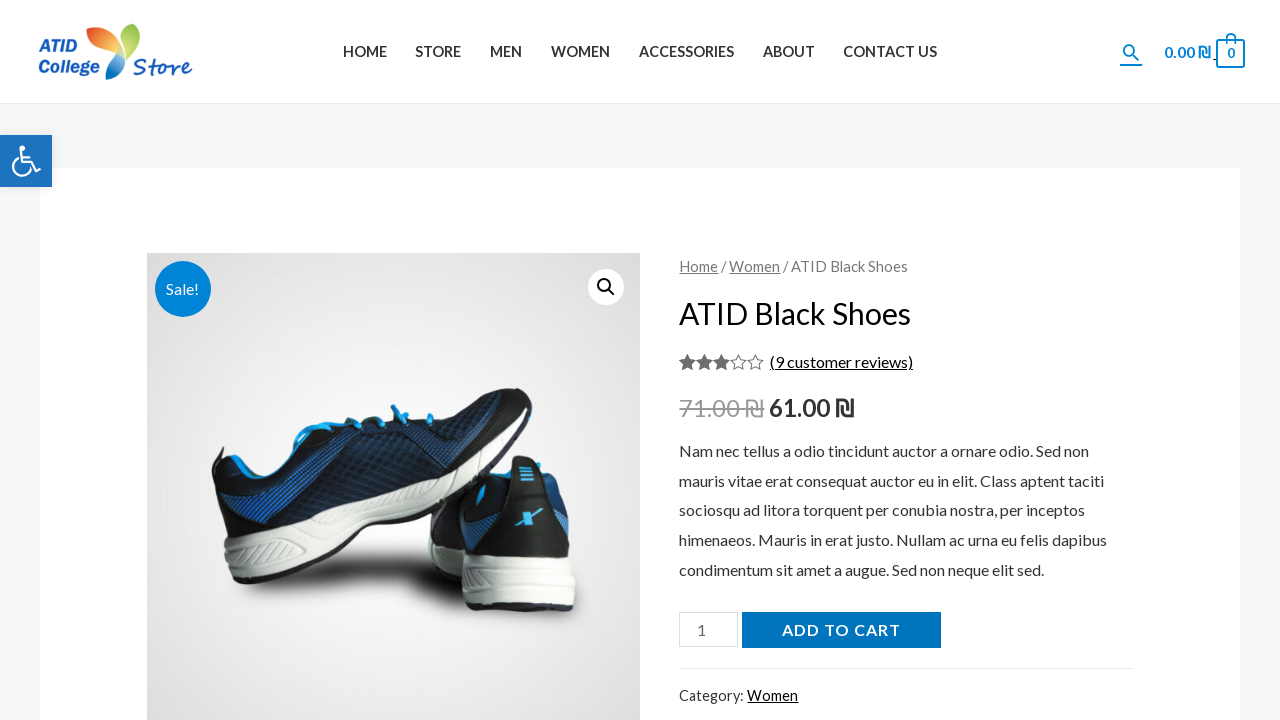

Set quantity to 3 for shoes on [name='quantity']
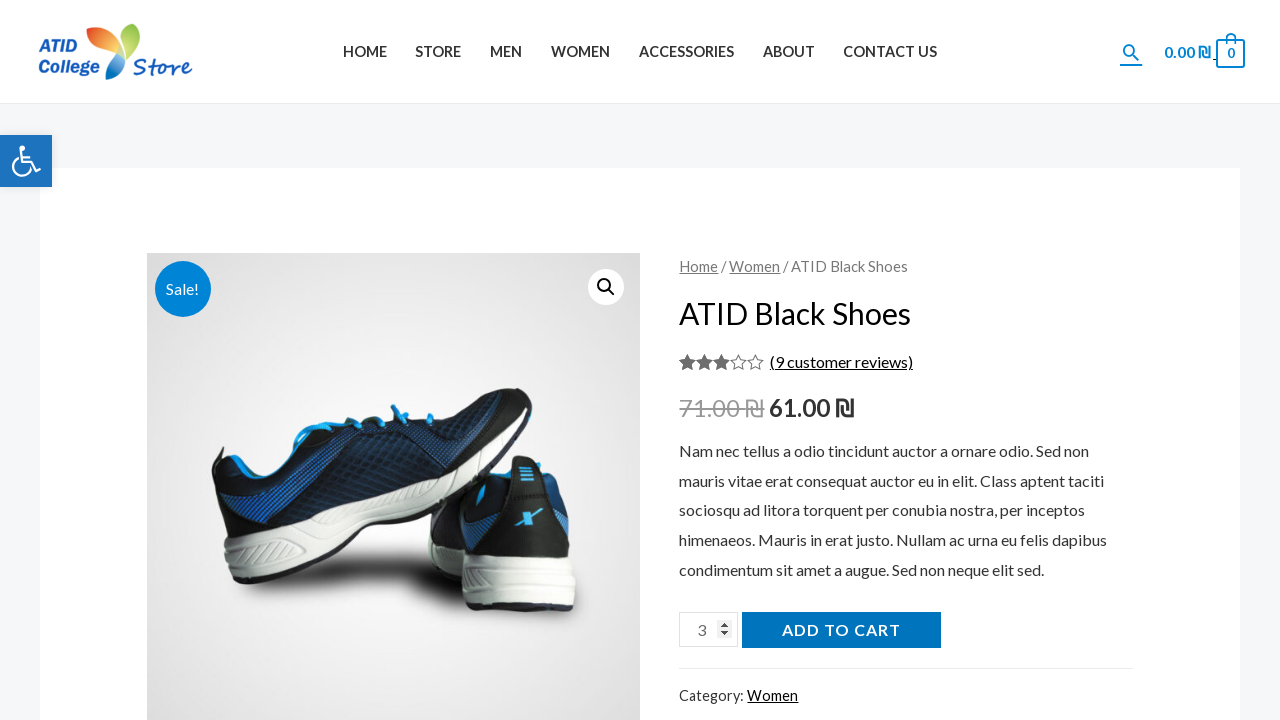

Clicked add to cart button for 3 pairs of shoes at (841, 630) on [name='add-to-cart']
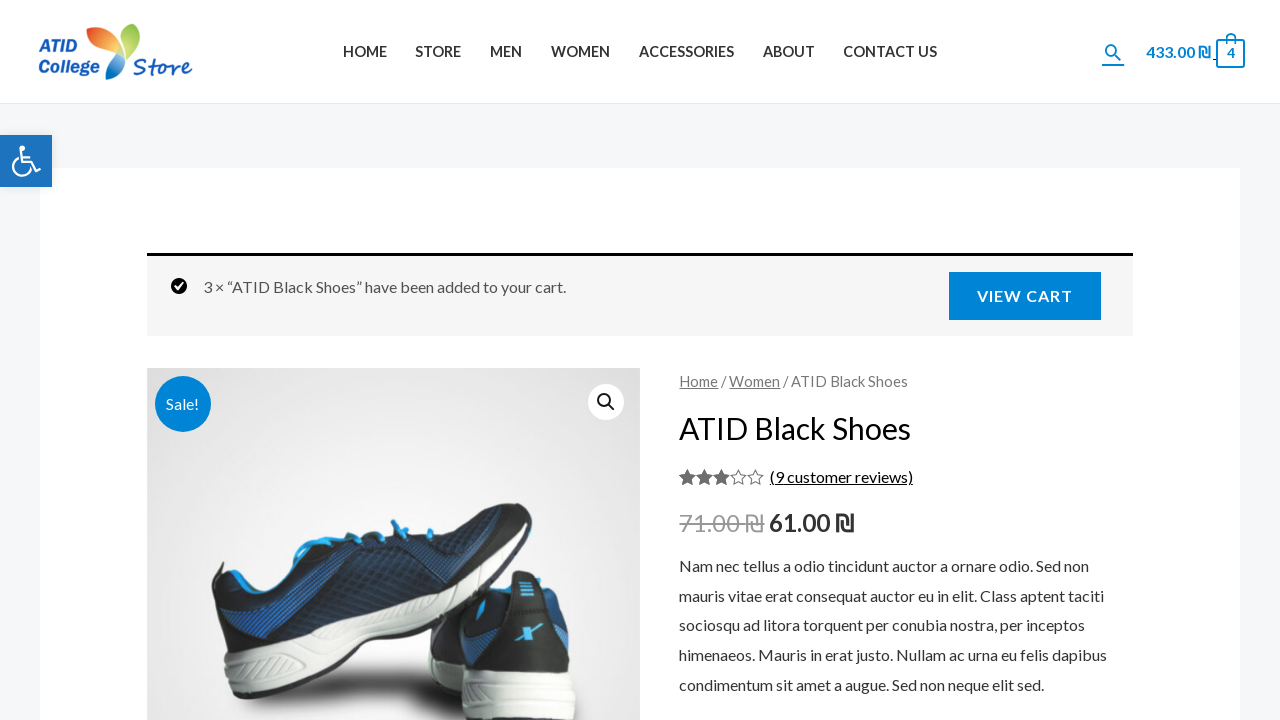

Cart updated with total of 4 items (1 bracelet + 3 shoes)
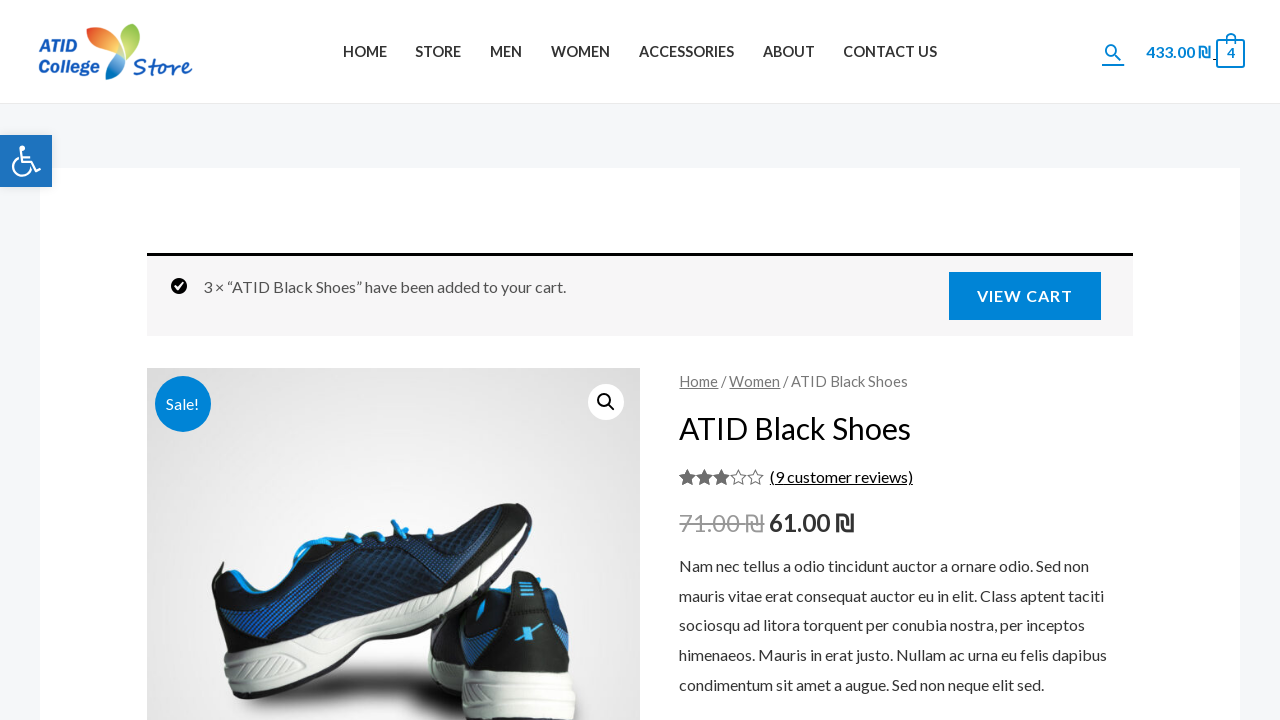

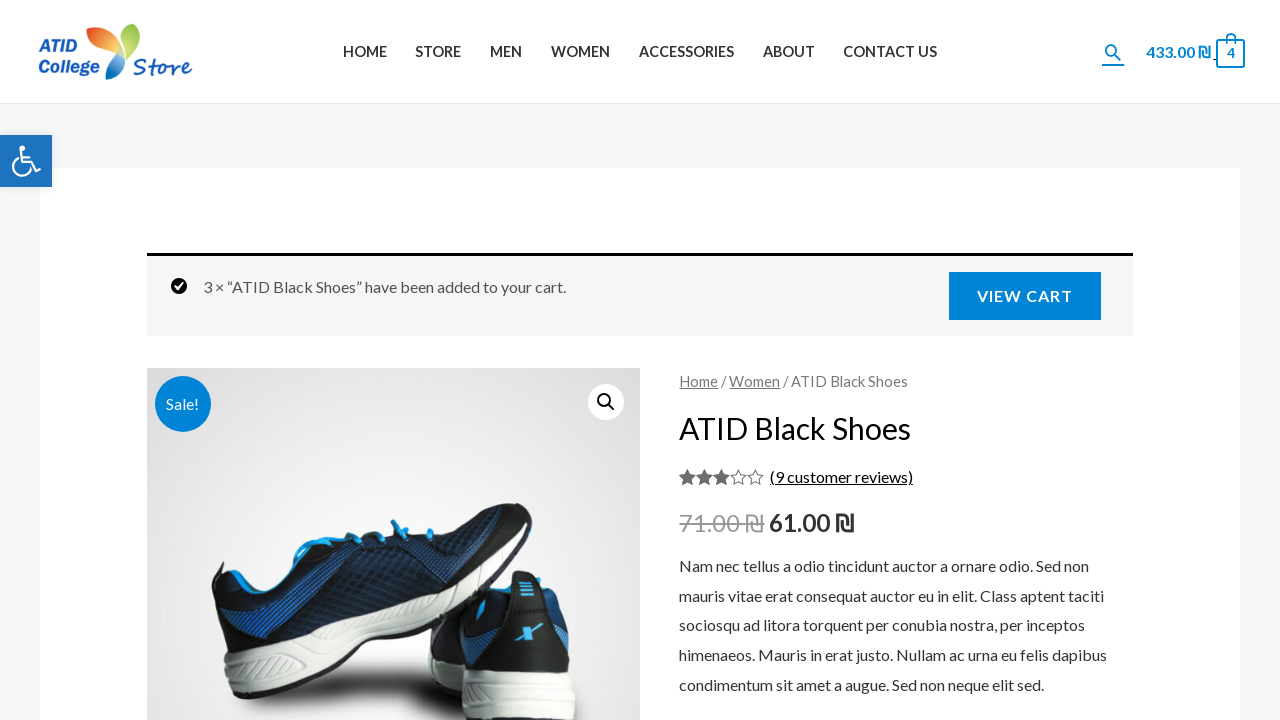